Tests checkbox functionality by ensuring both checkboxes are selected if they aren't already

Starting URL: https://the-internet.herokuapp.com/checkboxes

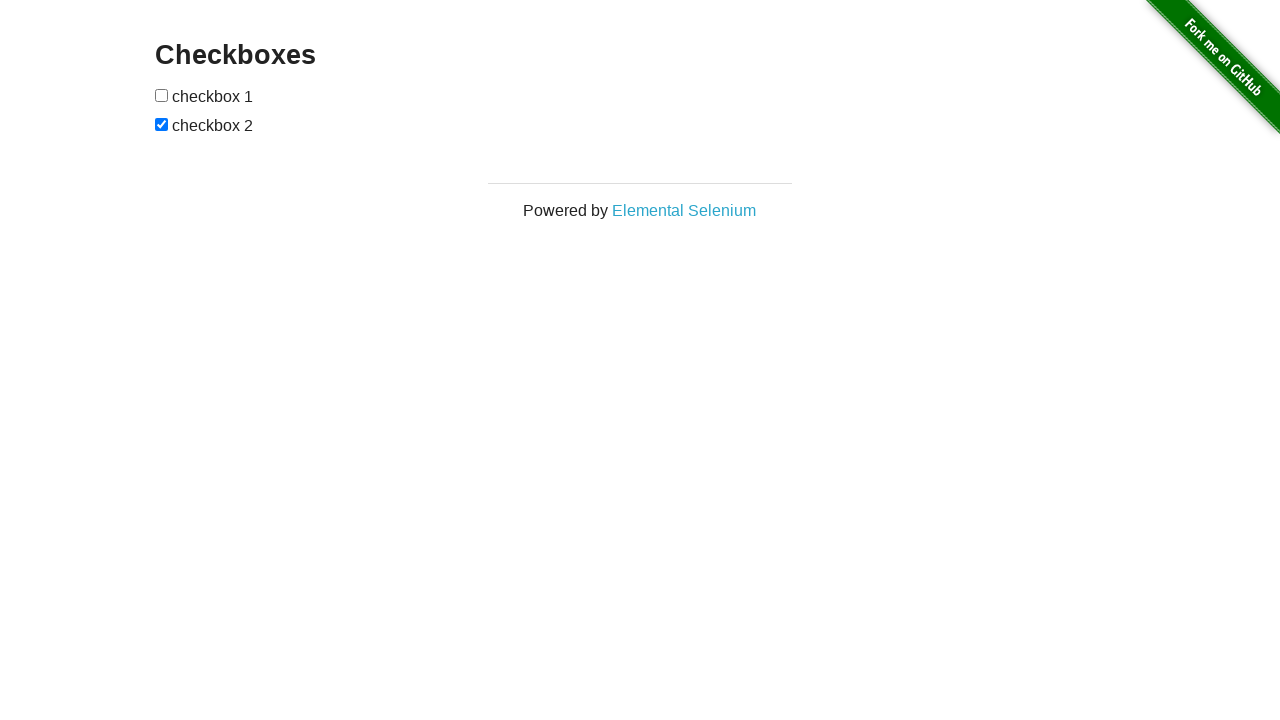

Navigated to checkbox test page
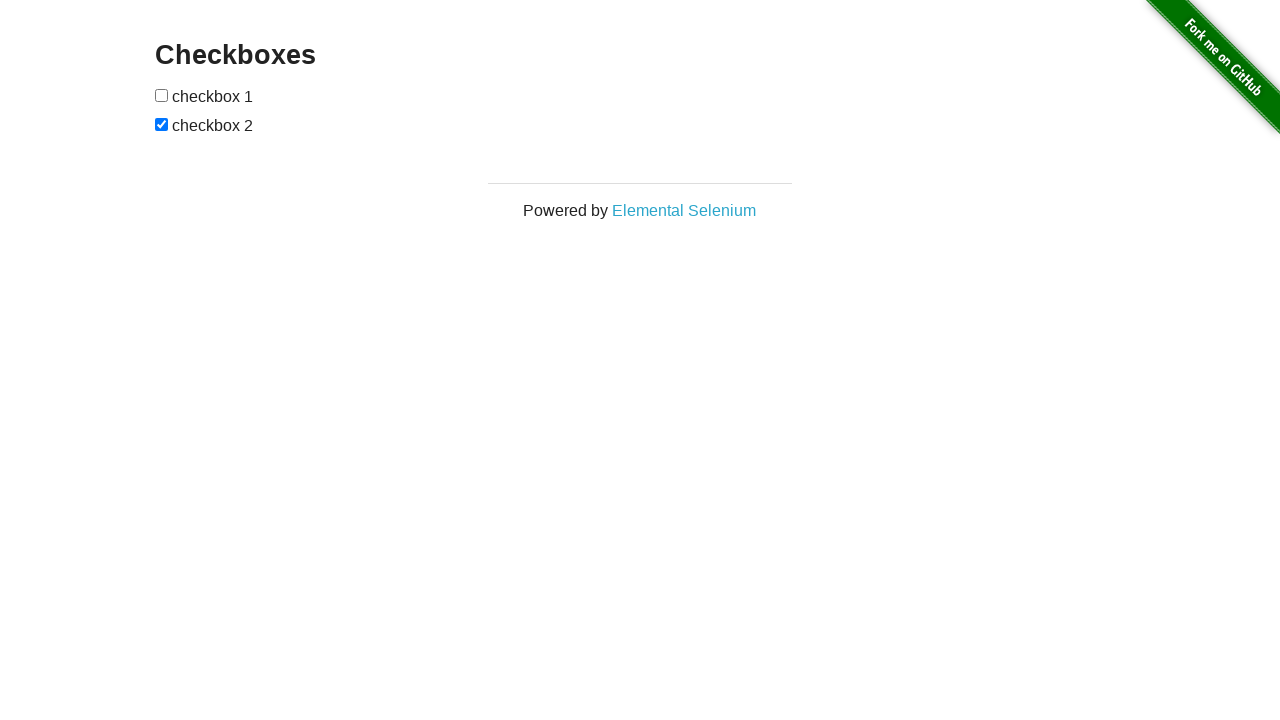

Located first checkbox element
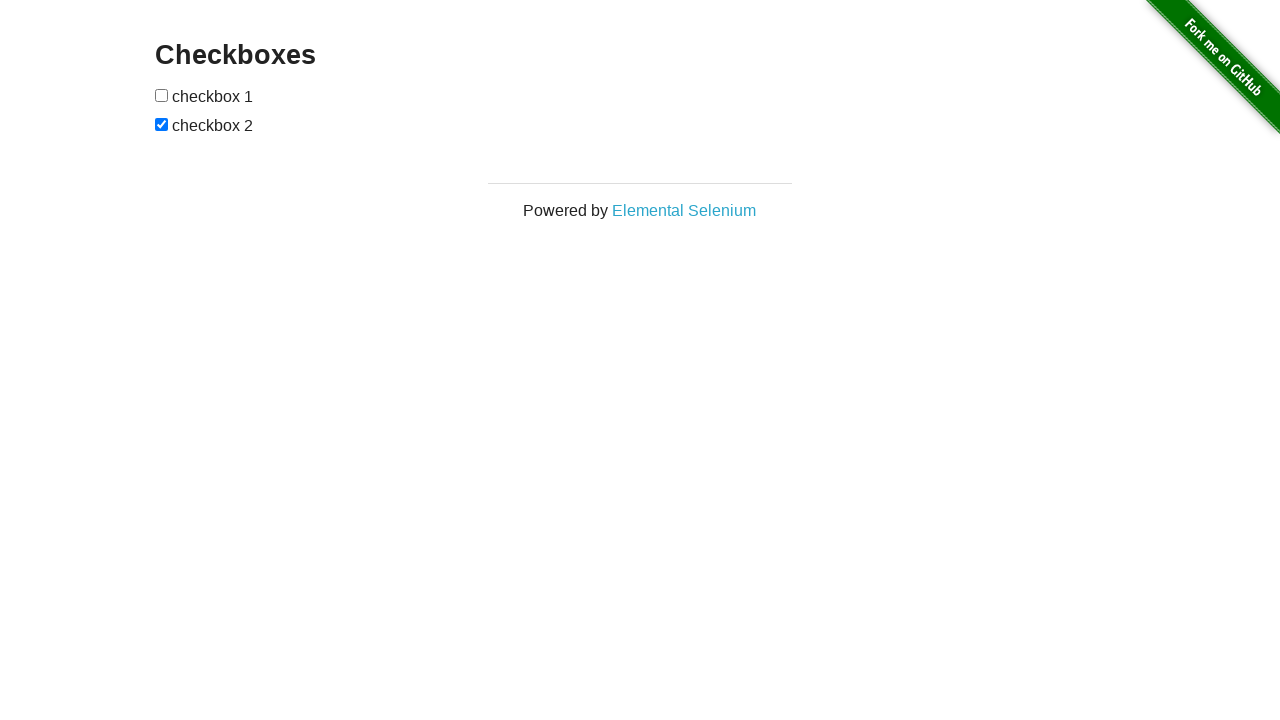

Located second checkbox element
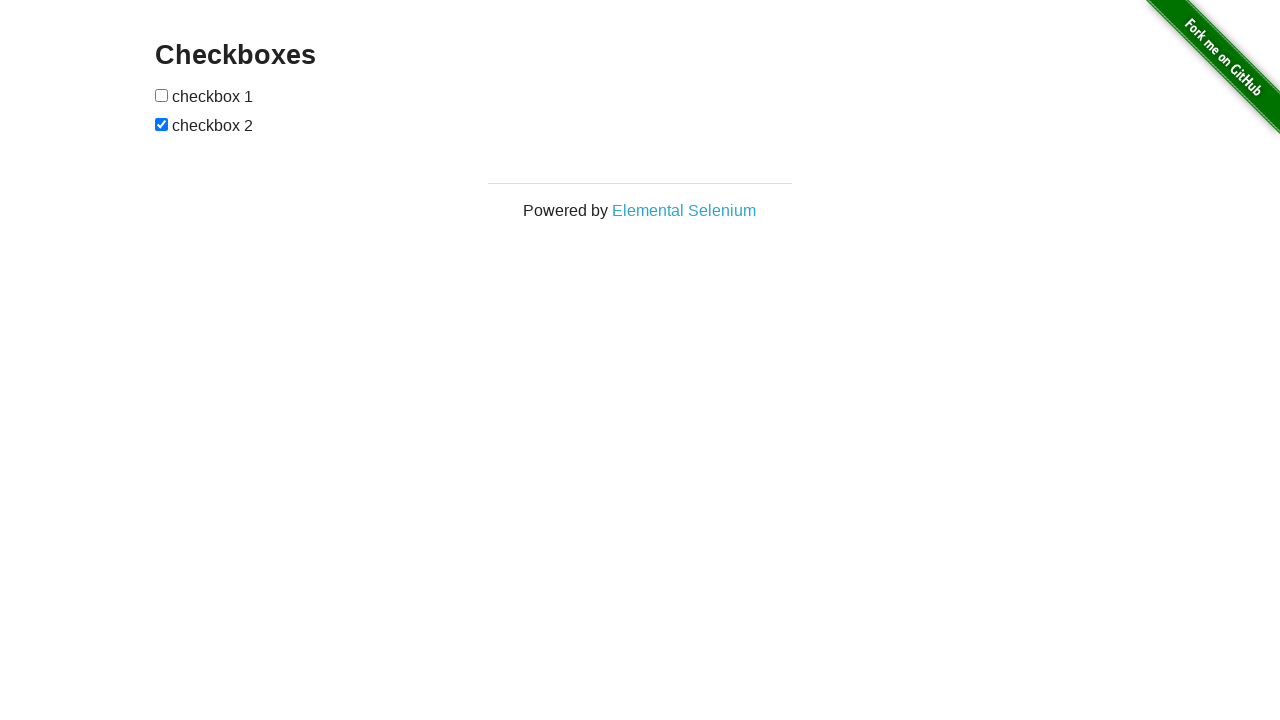

First checkbox was not checked
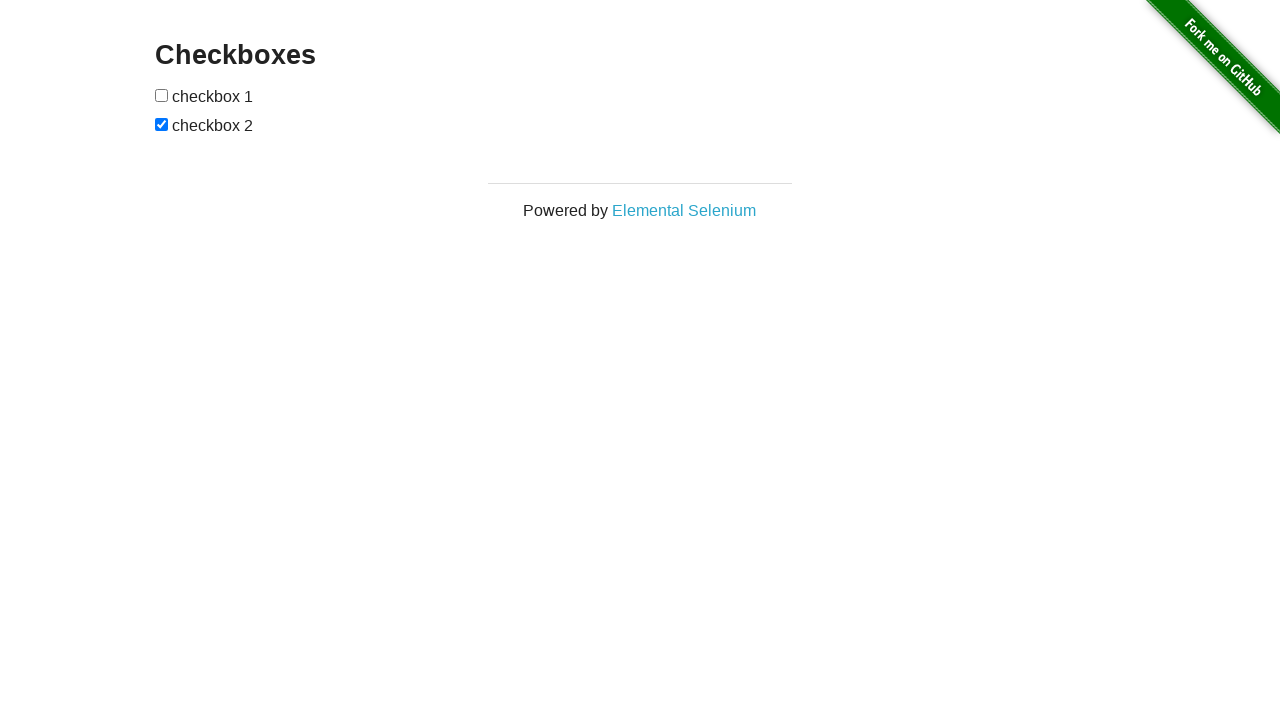

Clicked first checkbox to select it at (162, 95) on (//input[@type='checkbox'])[1]
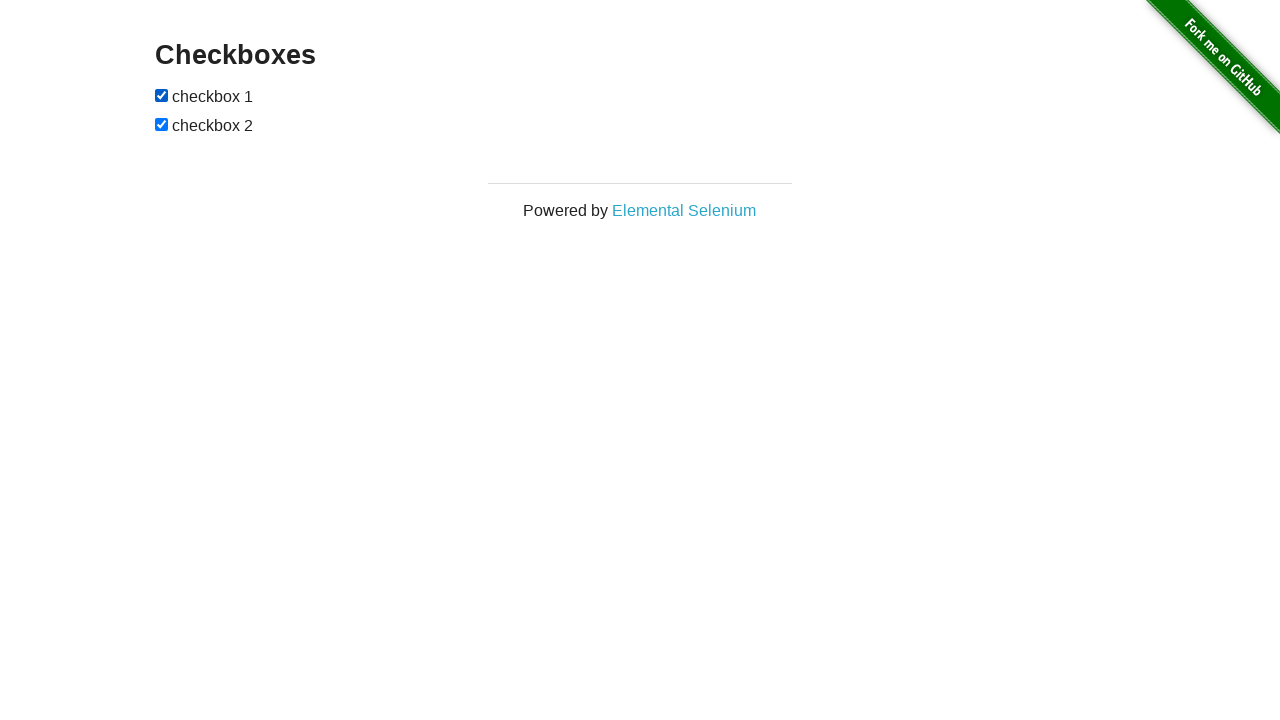

Second checkbox was already checked
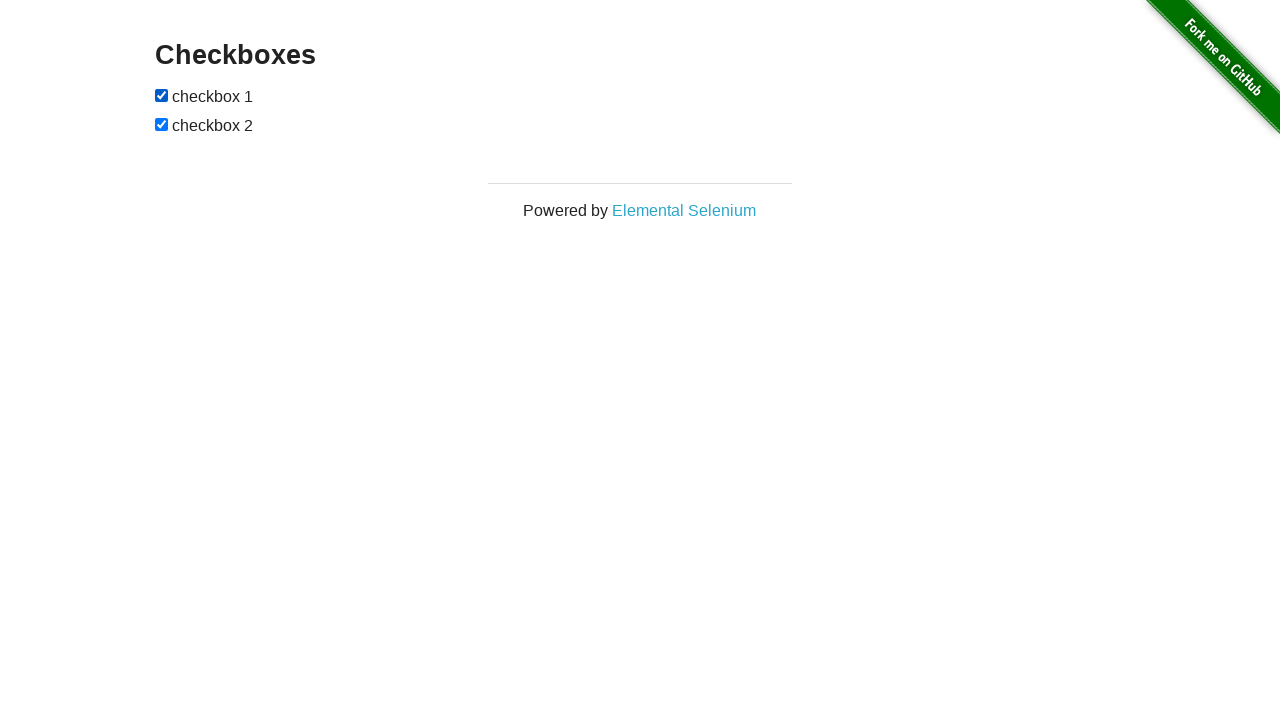

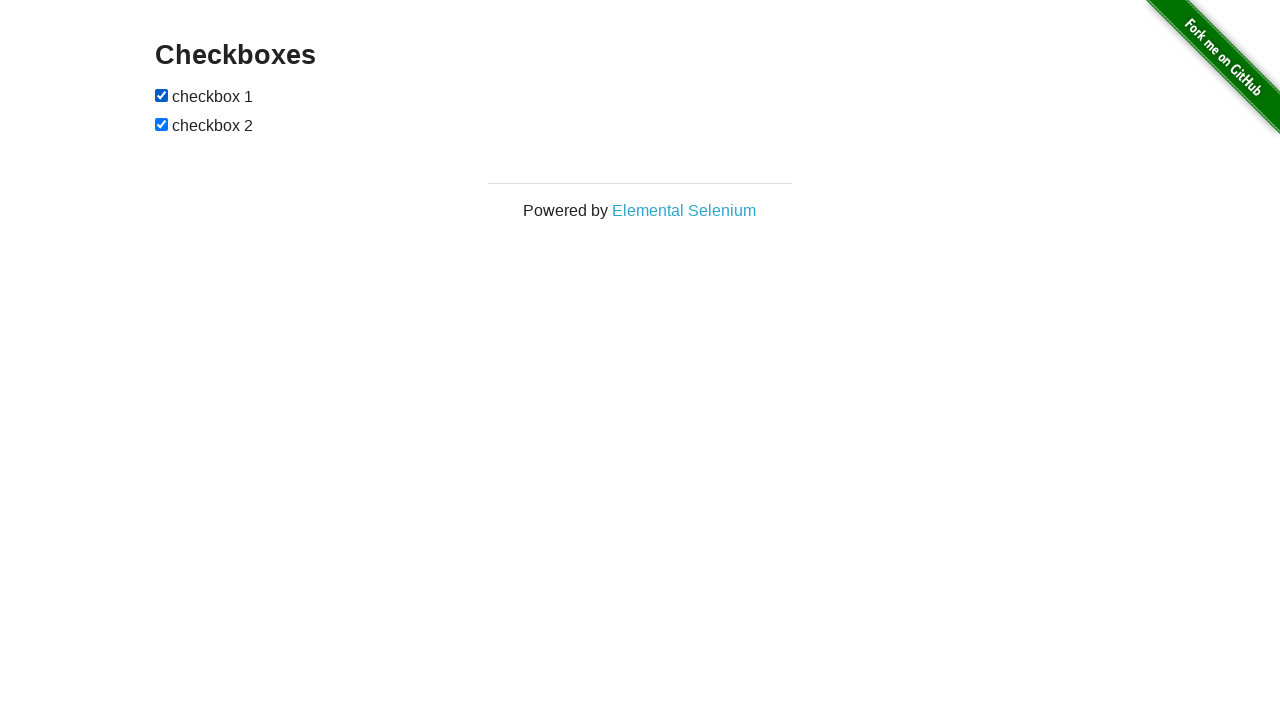